Tests radio button interaction by iterating through a group of radio buttons and selecting the one with value "Cheese"

Starting URL: http://www.echoecho.com/htmlforms10.htm

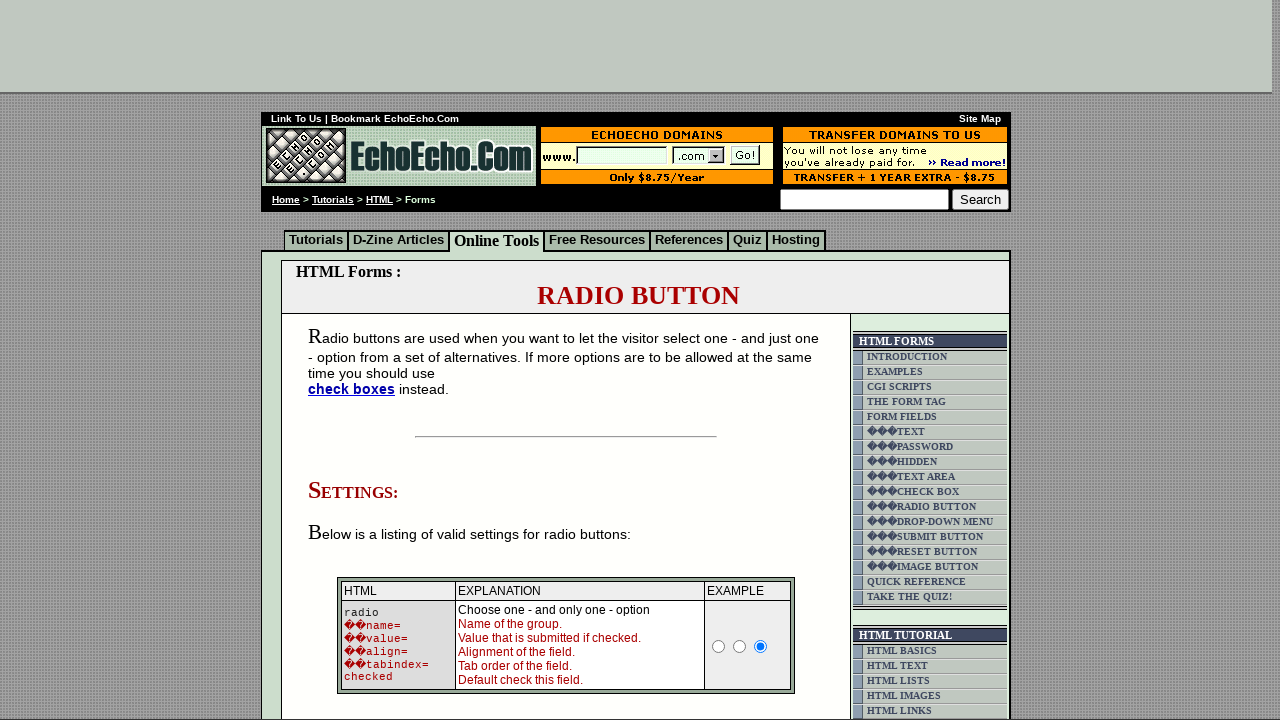

Waited for radio button group 'group1' to be present
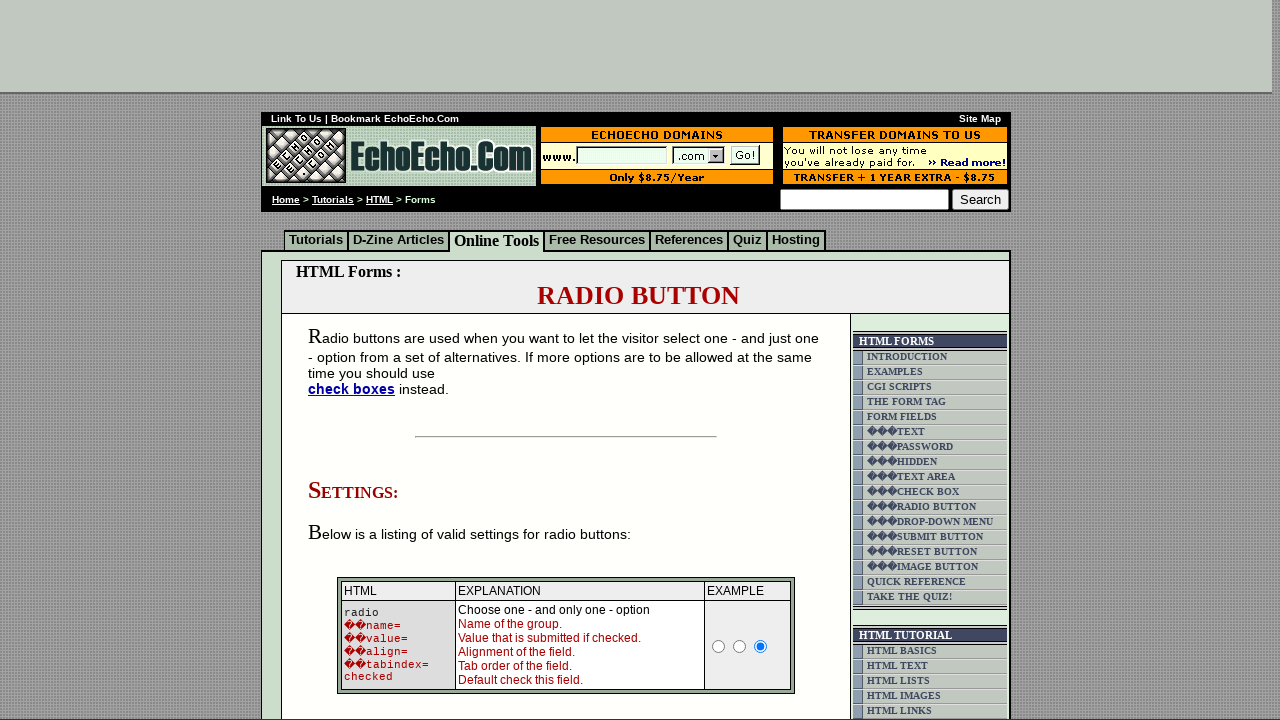

Clicked radio button with value 'Cheese' at (356, 360) on input[name='group1'][value='Cheese']
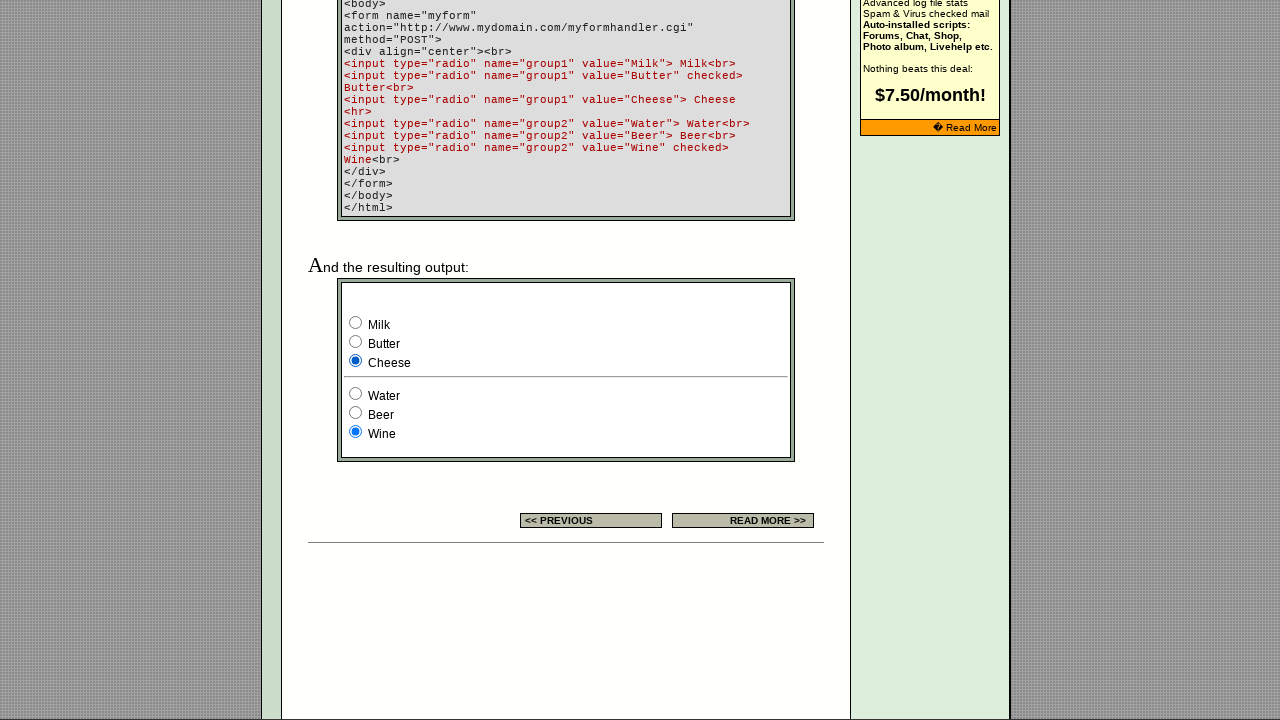

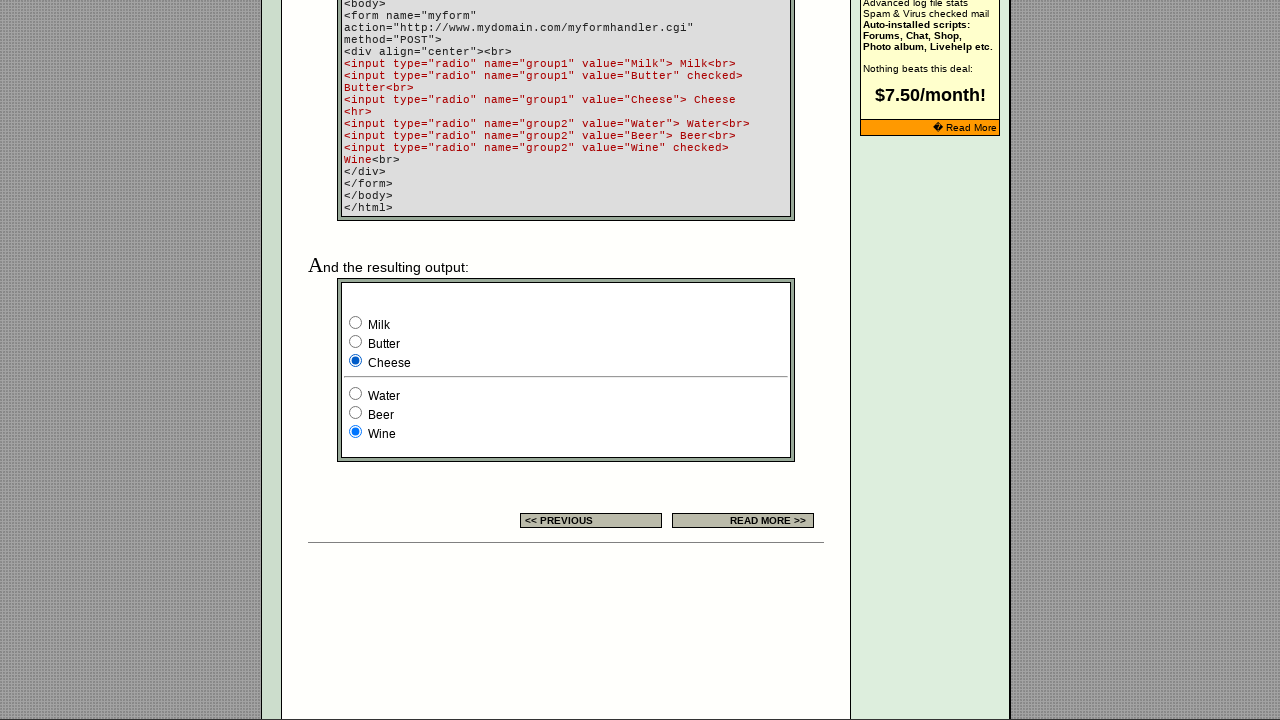